Tests drag and drop functionality by dragging an element from source to target location within an iframe

Starting URL: https://jqueryui.com/droppable/

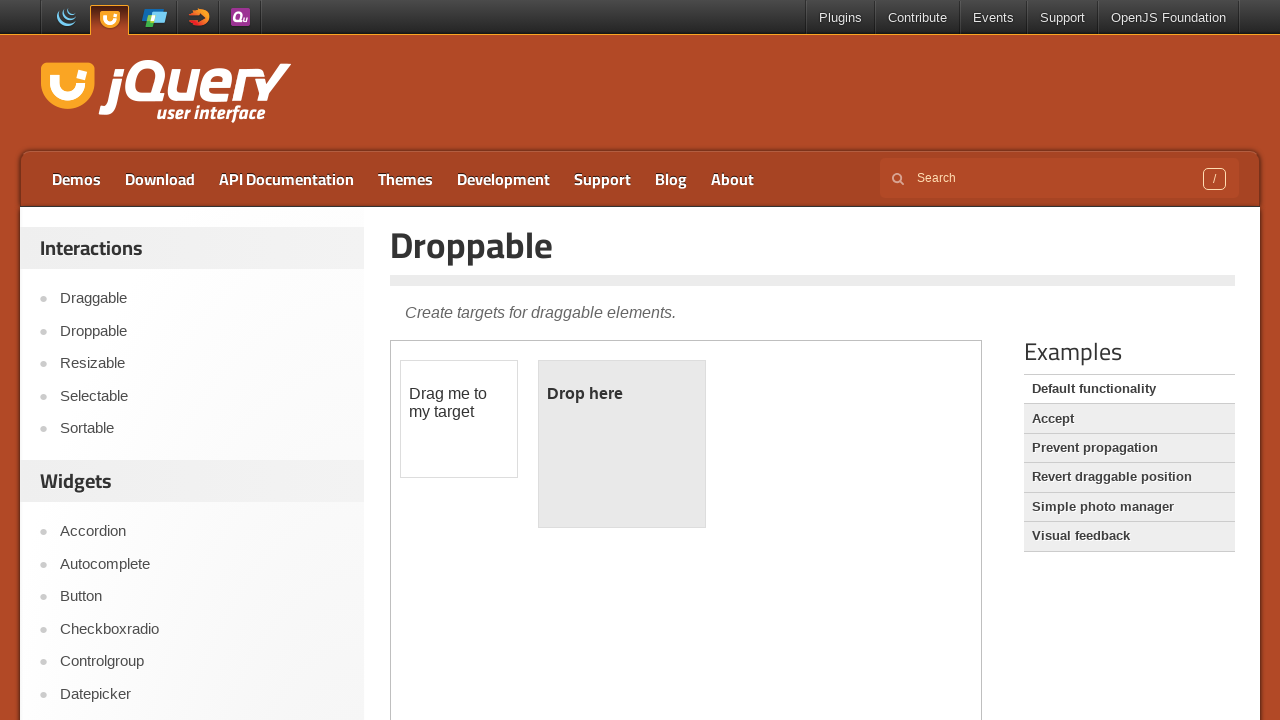

Navigated to jQuery UI droppable demo page
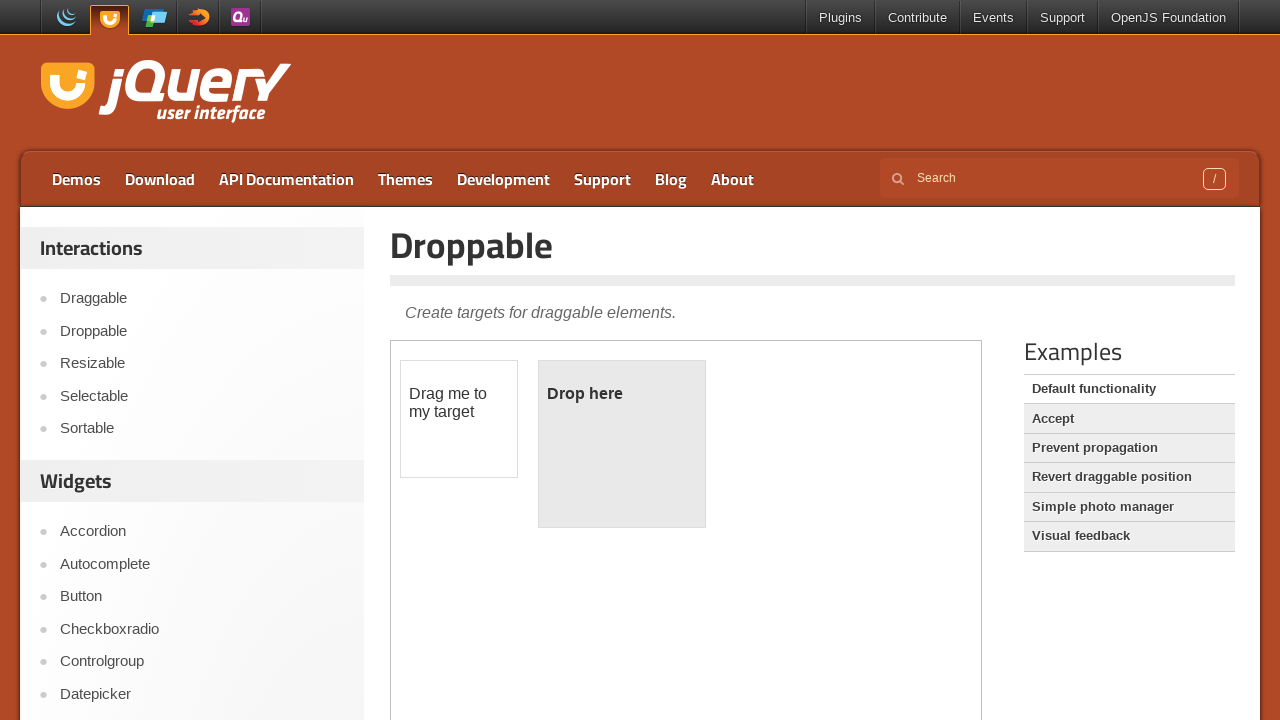

Located the iframe containing drag and drop demo
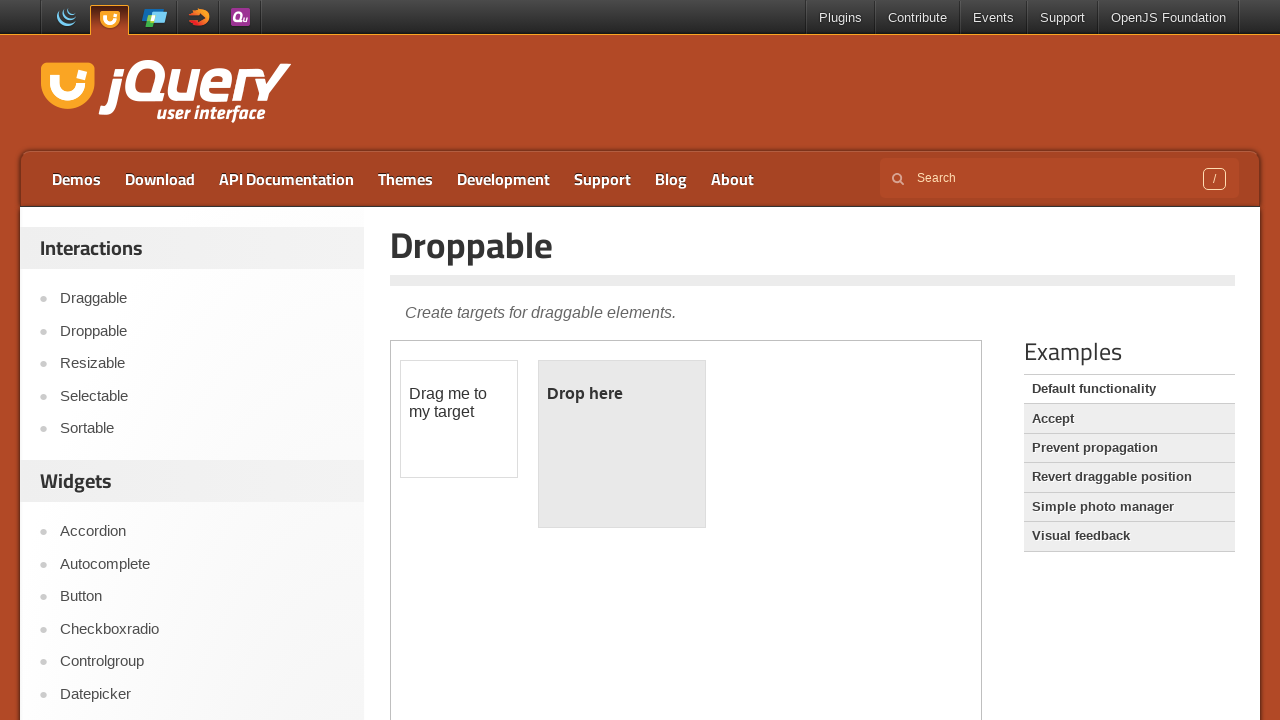

Located the draggable element
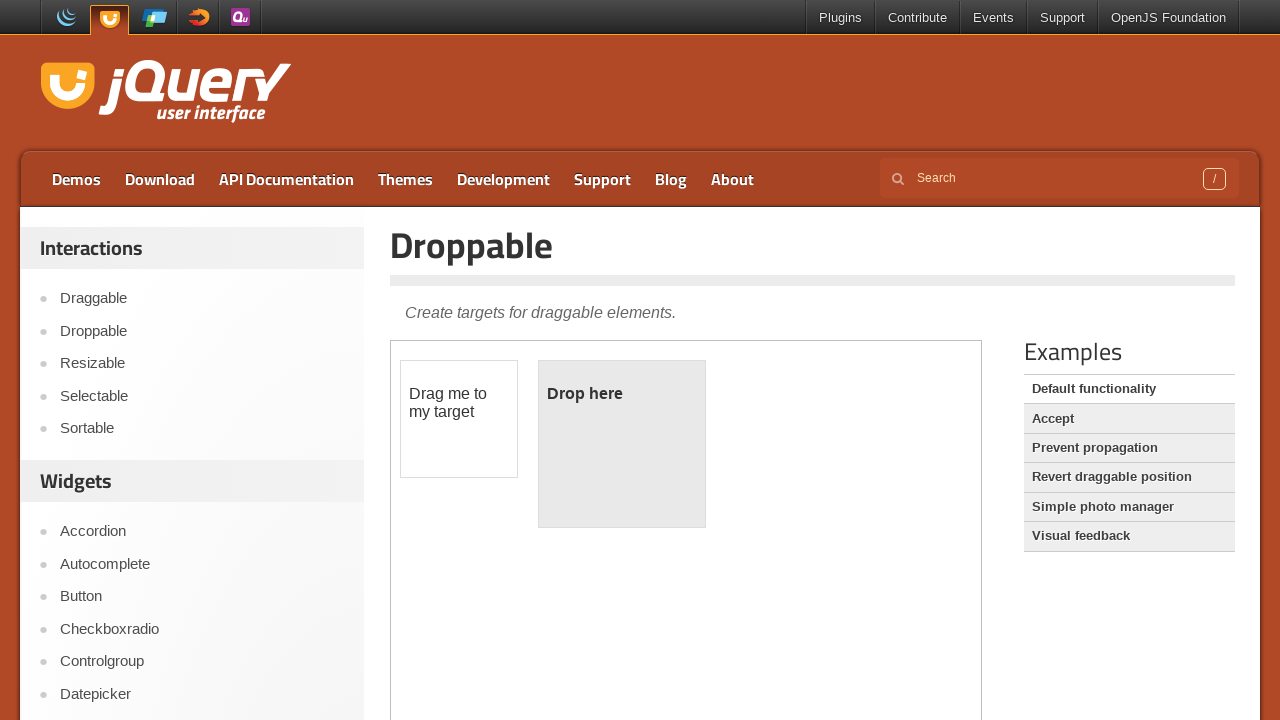

Located the droppable target element
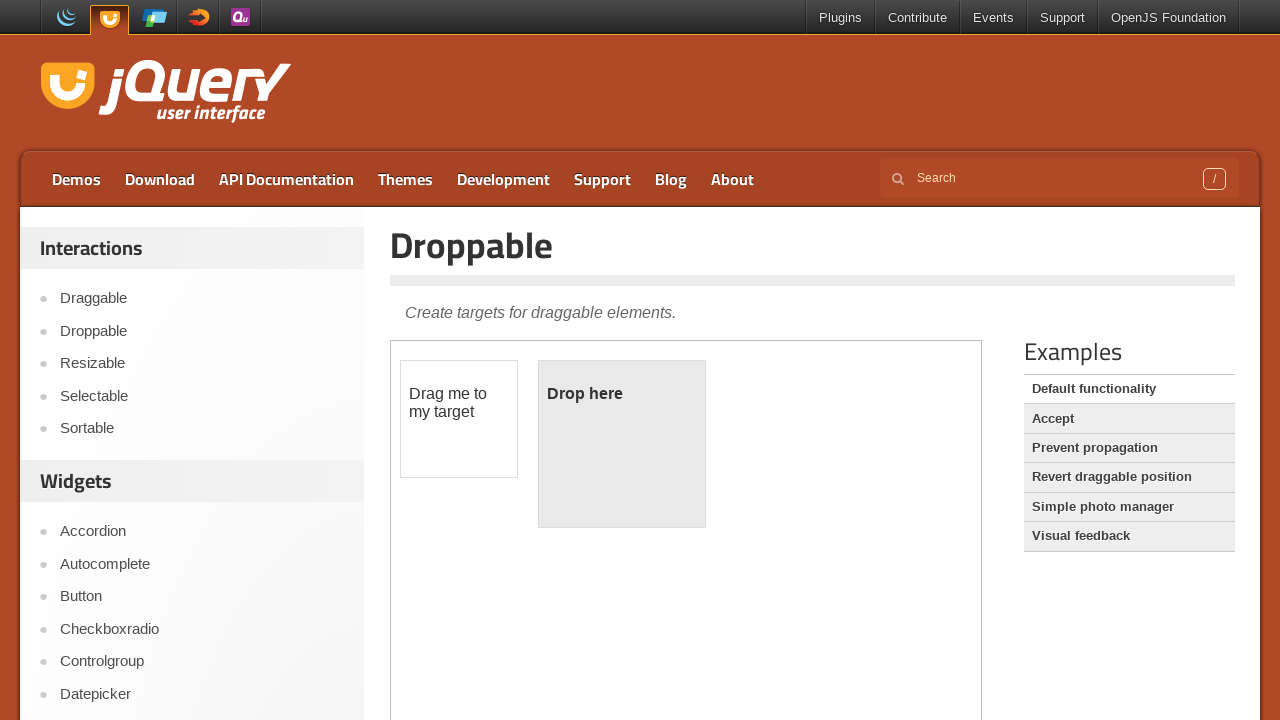

Dragged the draggable element to the droppable target at (622, 444)
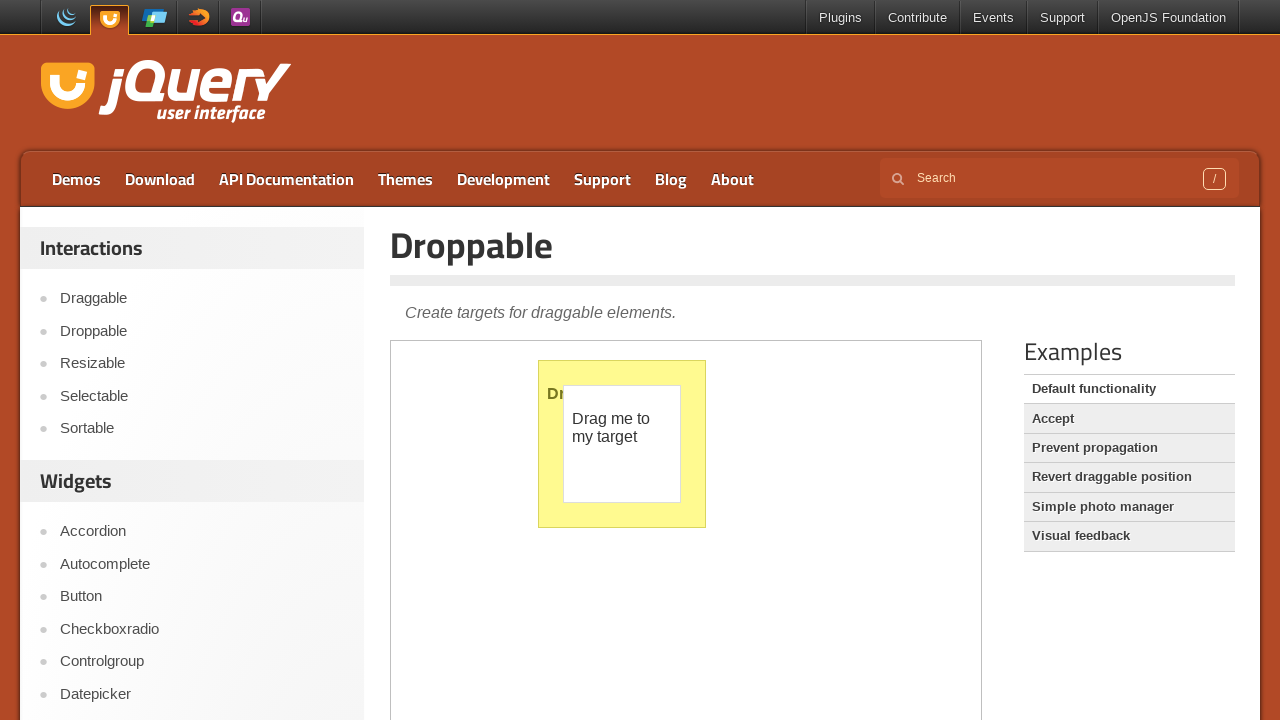

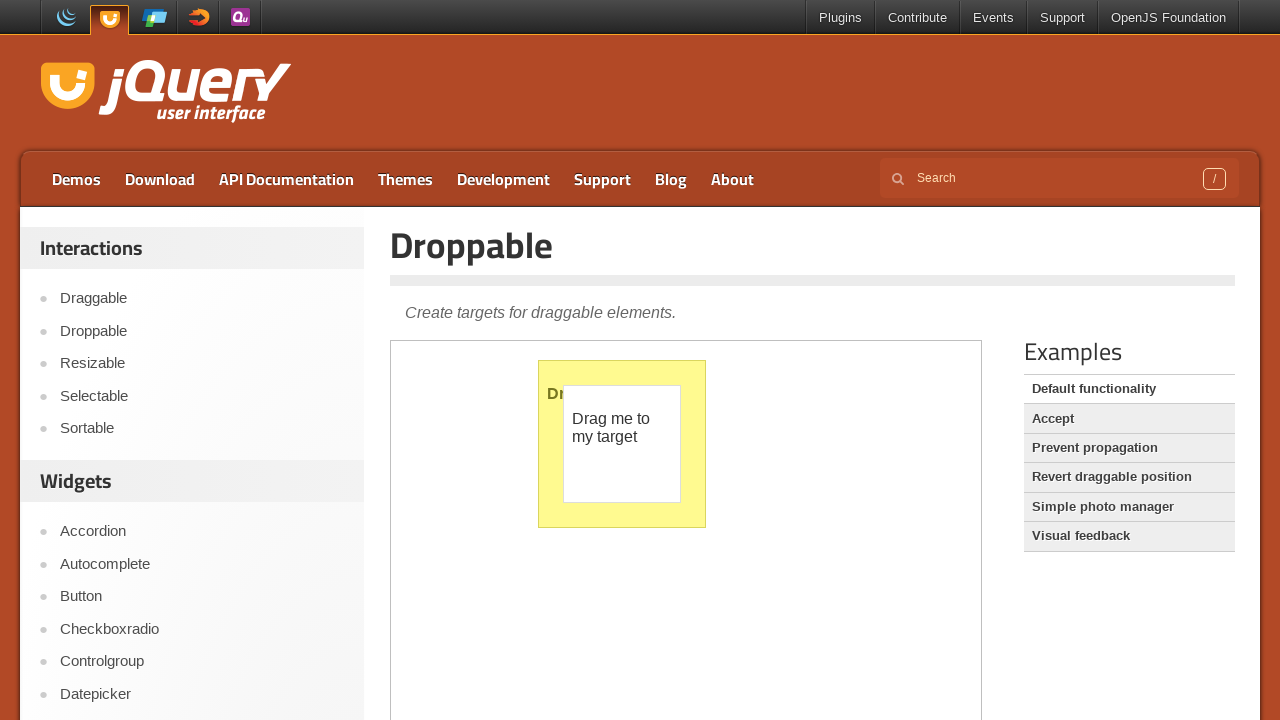